Tests dynamic click functionality by clicking a button and verifying the success message

Starting URL: https://demoqa.com/buttons

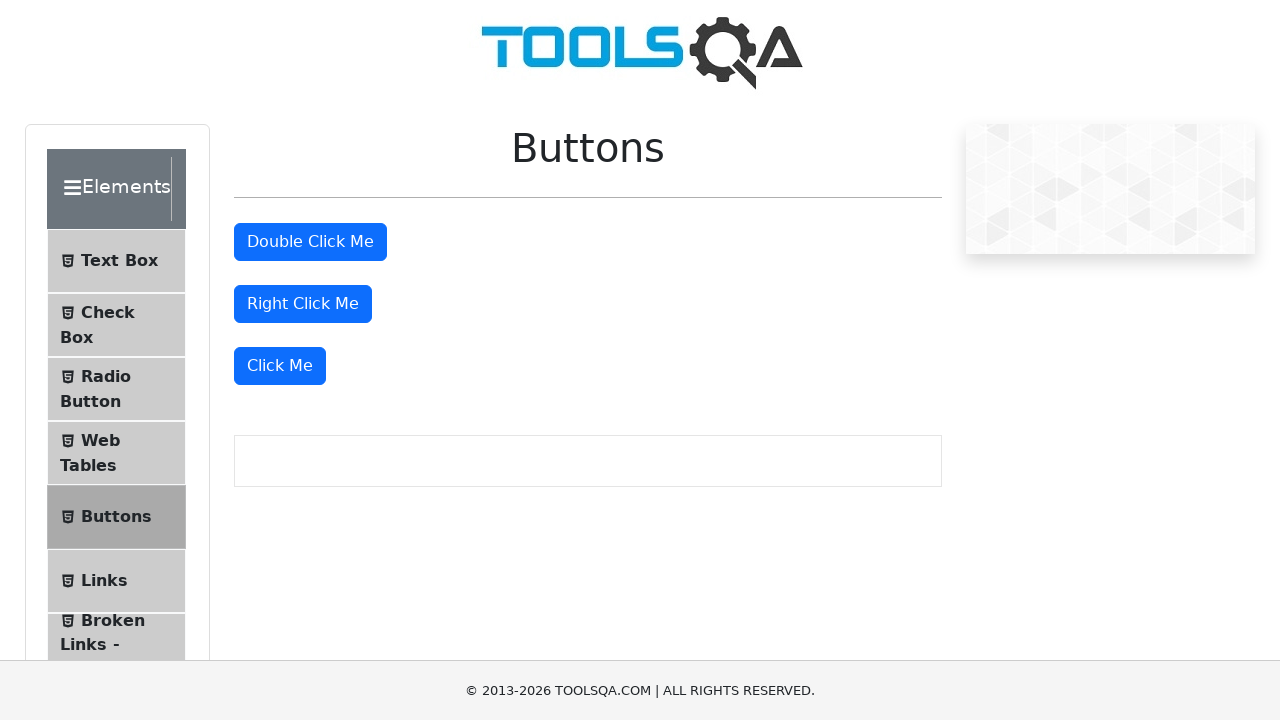

Scrolled dynamic click button into view
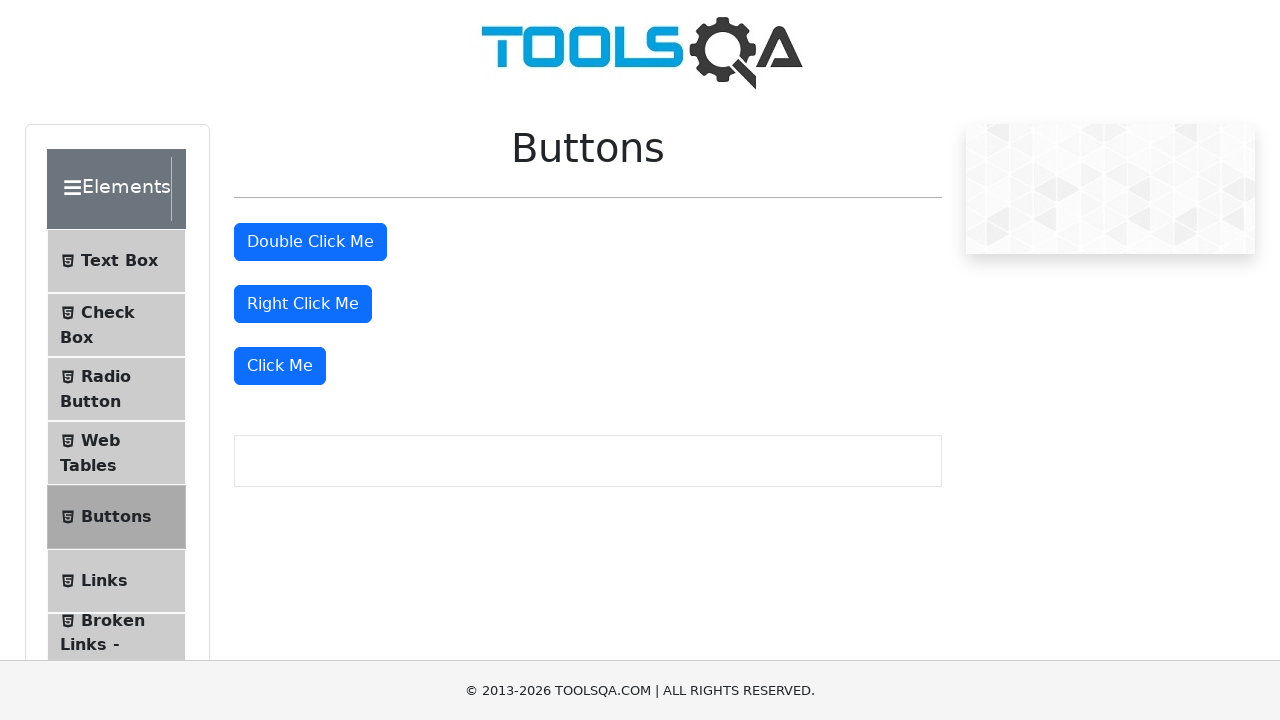

Clicked the dynamic click button at (280, 366) on xpath=//*[@id='rightClickBtn']/../following-sibling::div/button
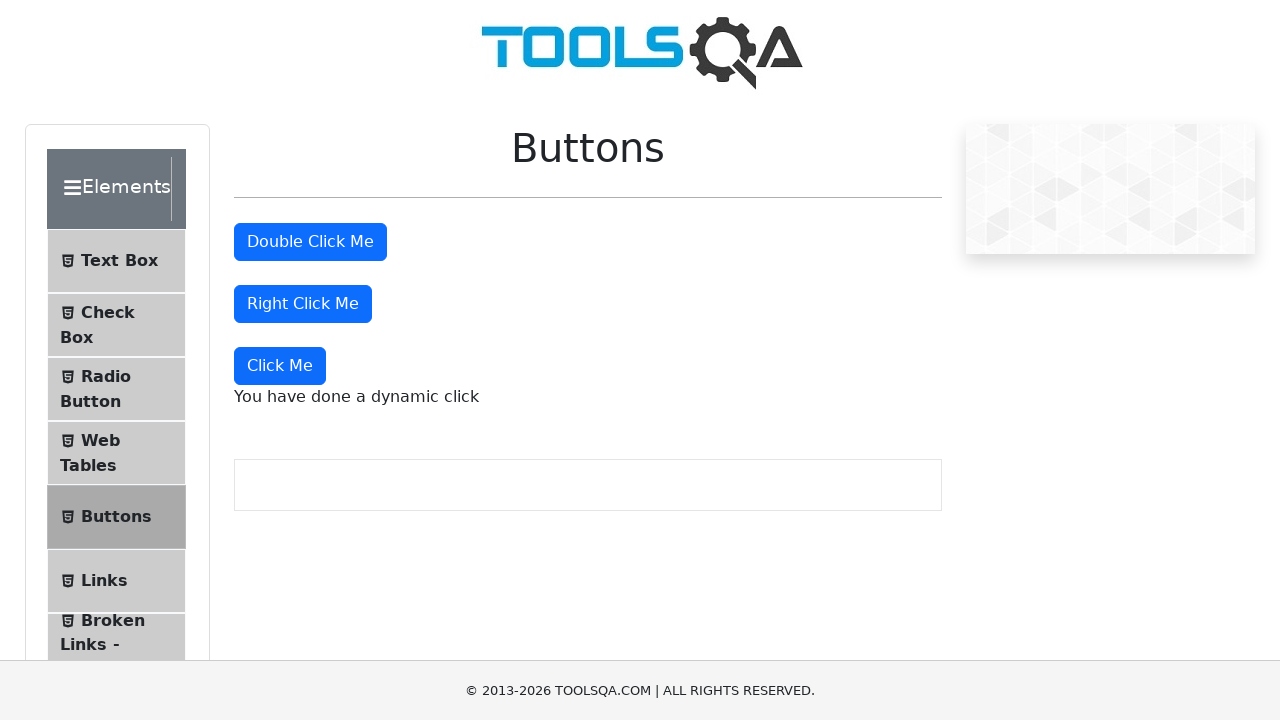

Verified success message appeared
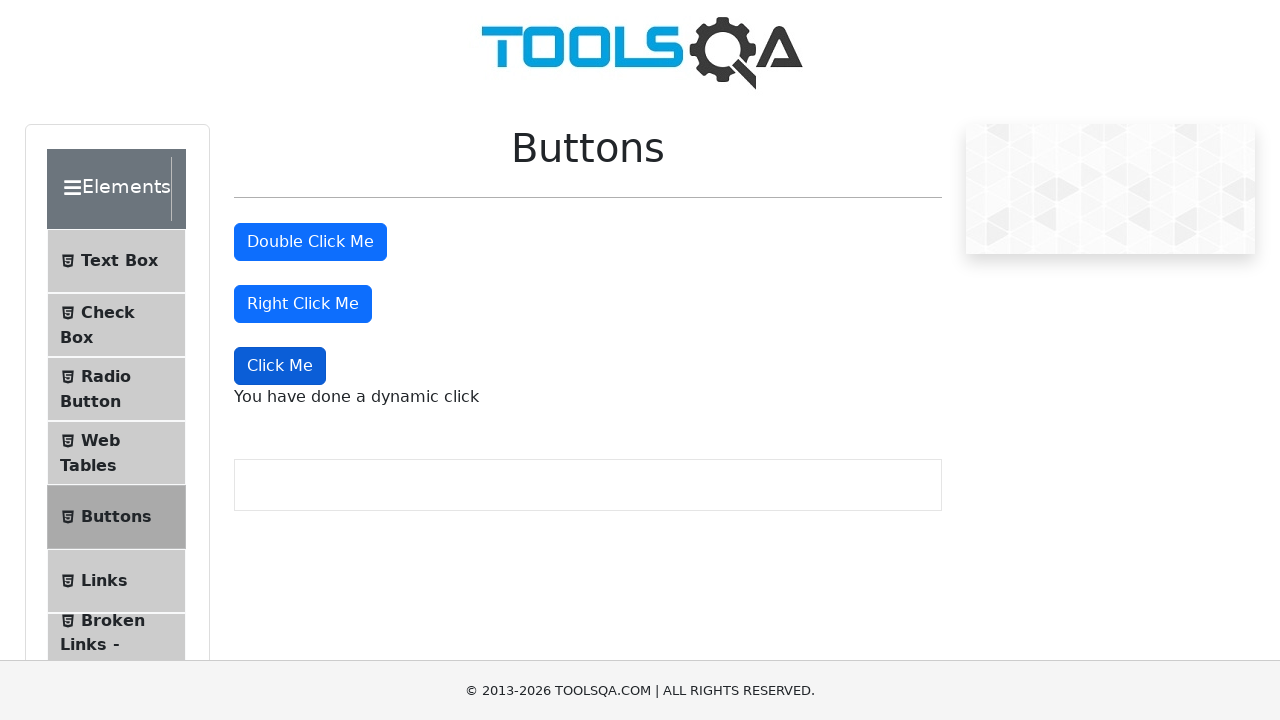

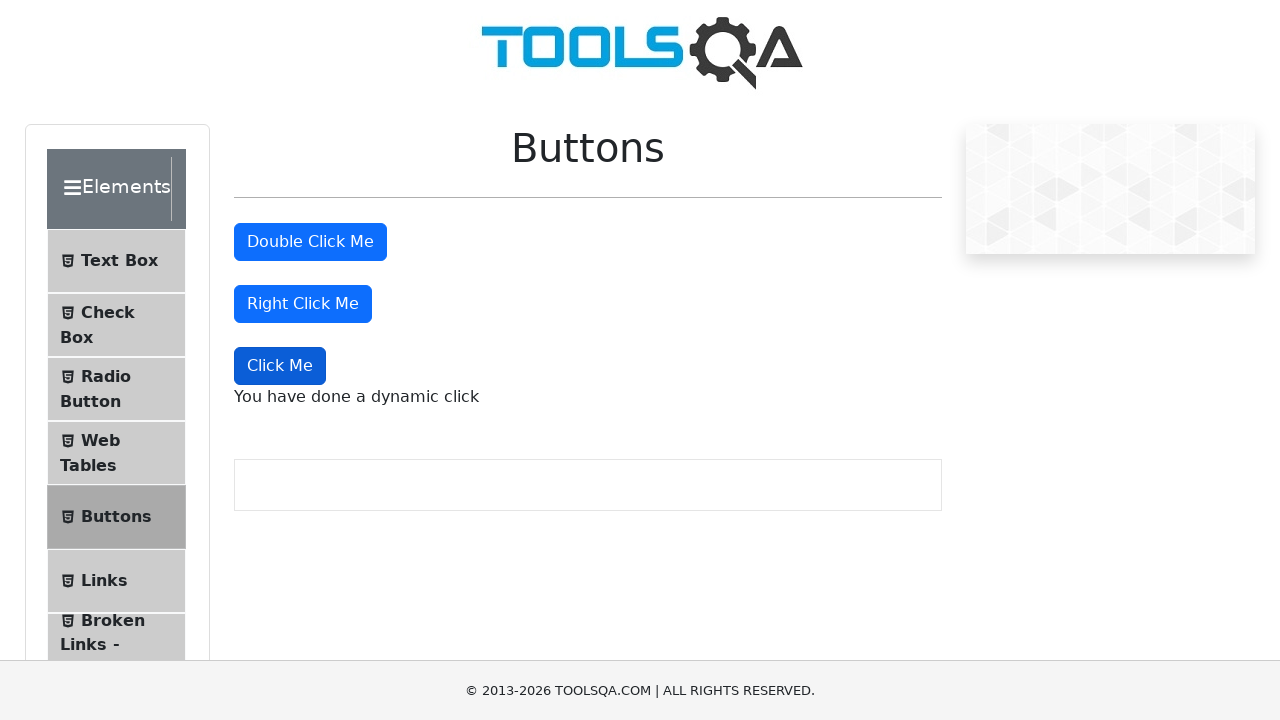